Tests the auto-suggestive dropdown functionality by typing "India" in the autosuggest field and selecting a suggestion using keyboard navigation

Starting URL: https://rahulshettyacademy.com/dropdownsPractise/

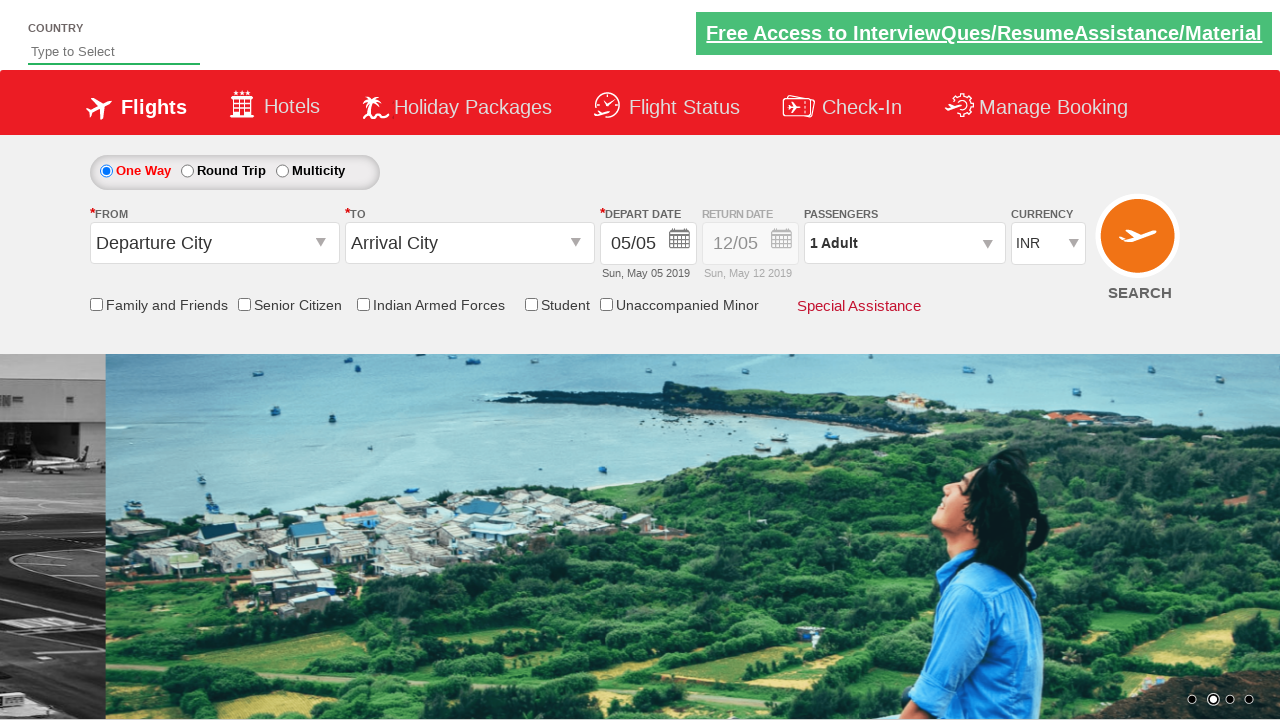

Typed 'India' in the autosuggest field on #autosuggest
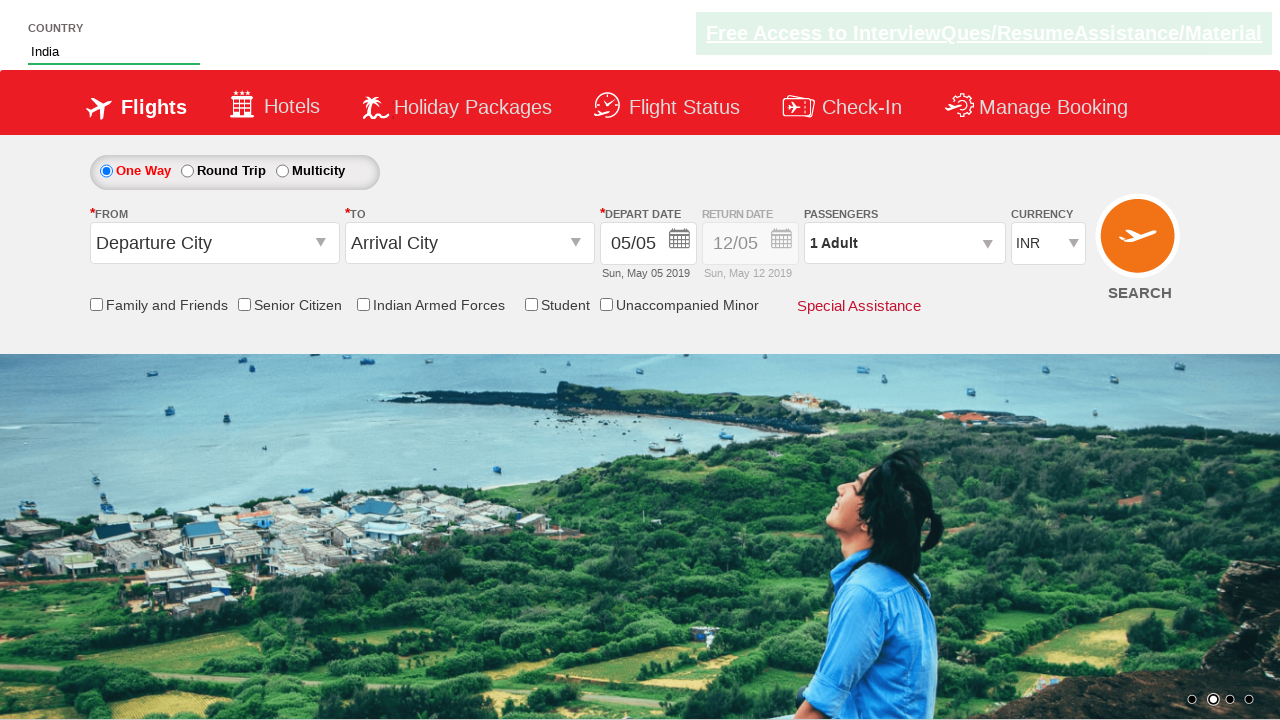

Waited for autosuggest dropdown suggestions to appear
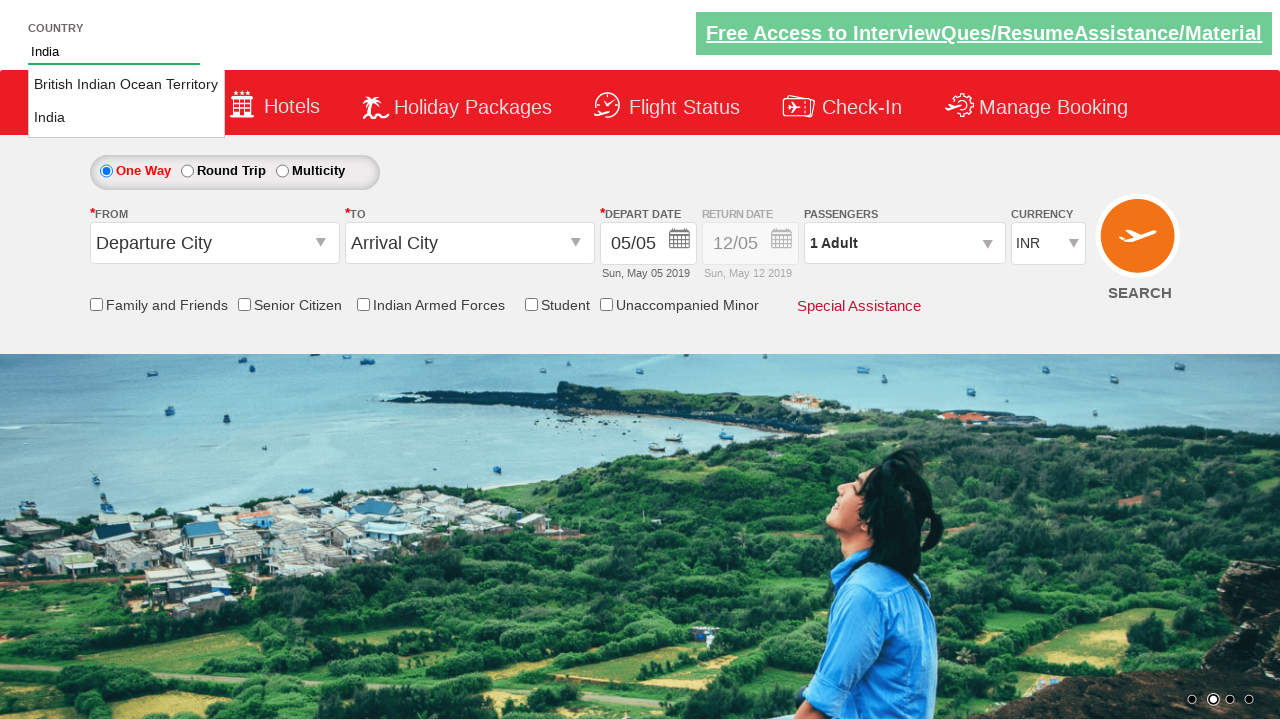

Pressed Enter to select the suggestion from the dropdown on #autosuggest
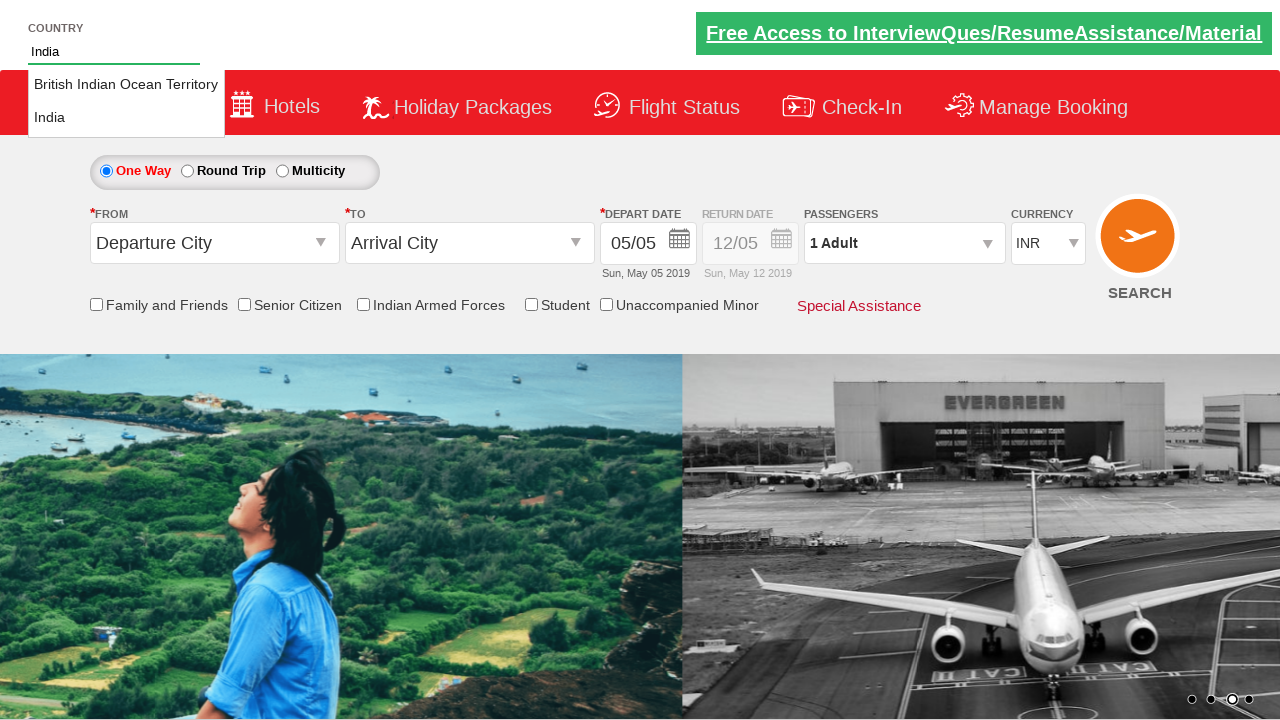

Waited to verify the selection was made
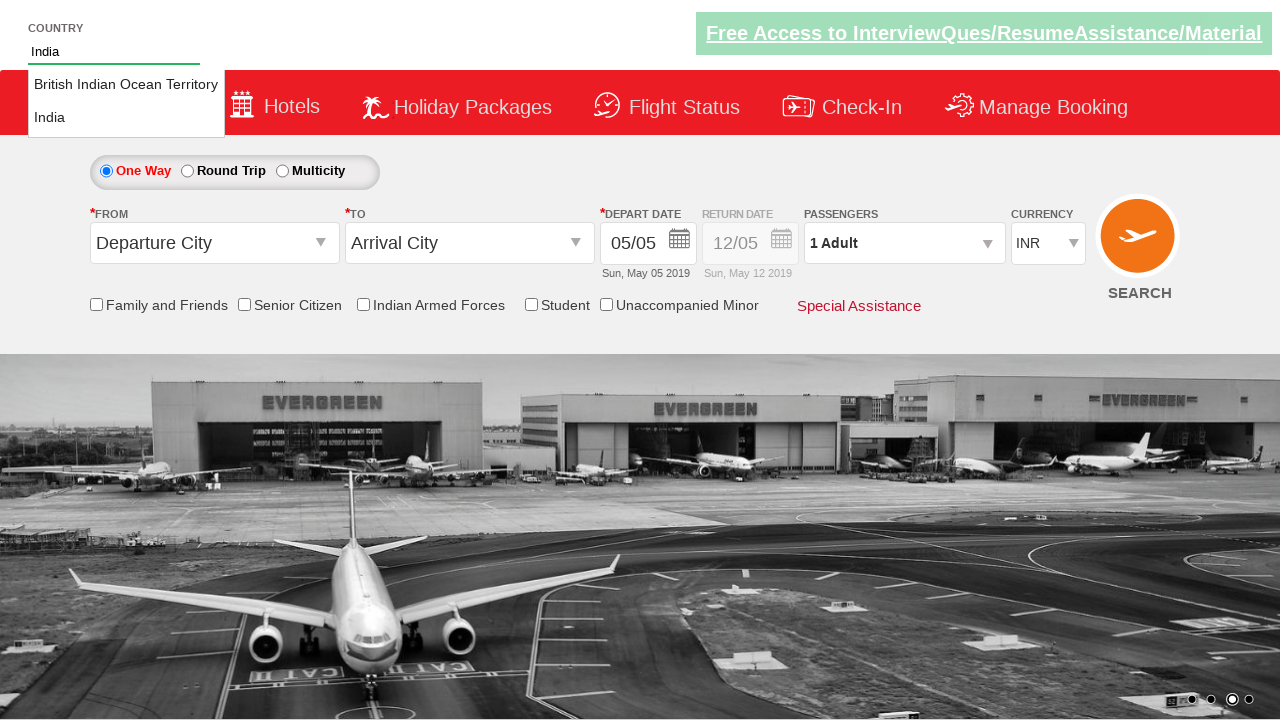

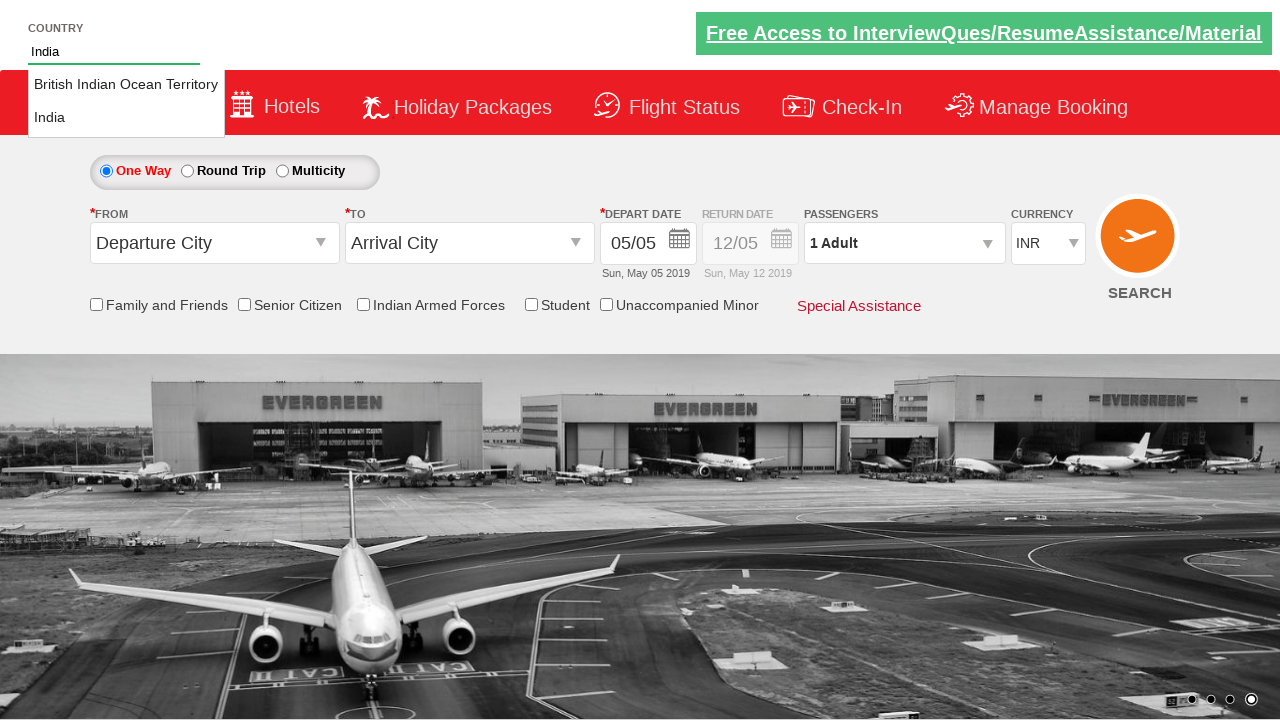